Tests selecting radio buttons with w3-check class and verifies Option 2 selection

Starting URL: https://kristinek.github.io/site/examples/actions

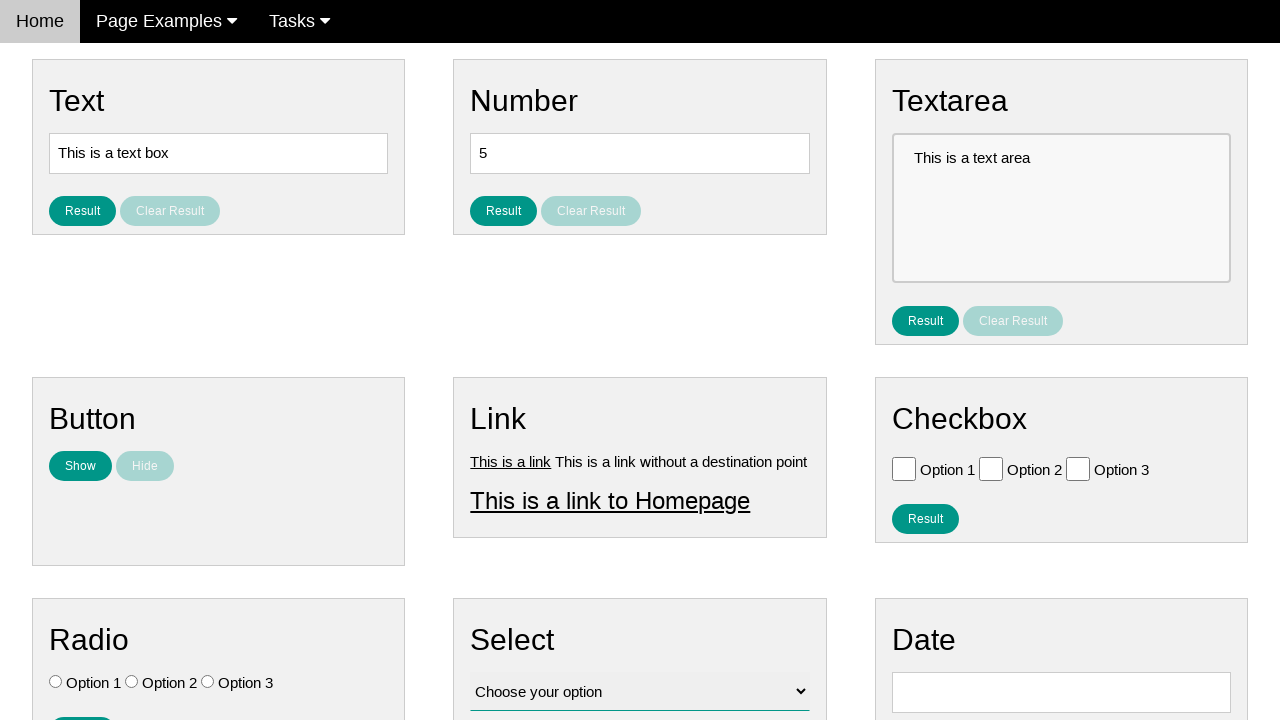

Navigated to radio button actions example page
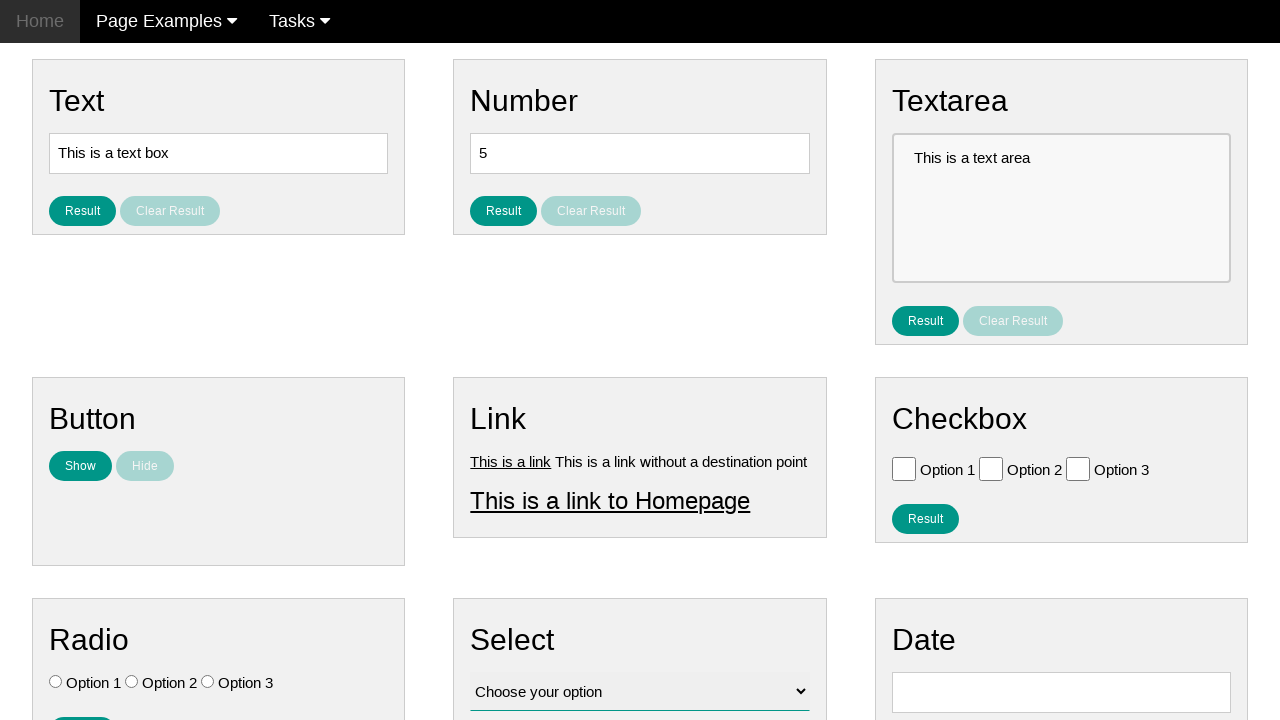

Located 3 radio buttons with w3-check class
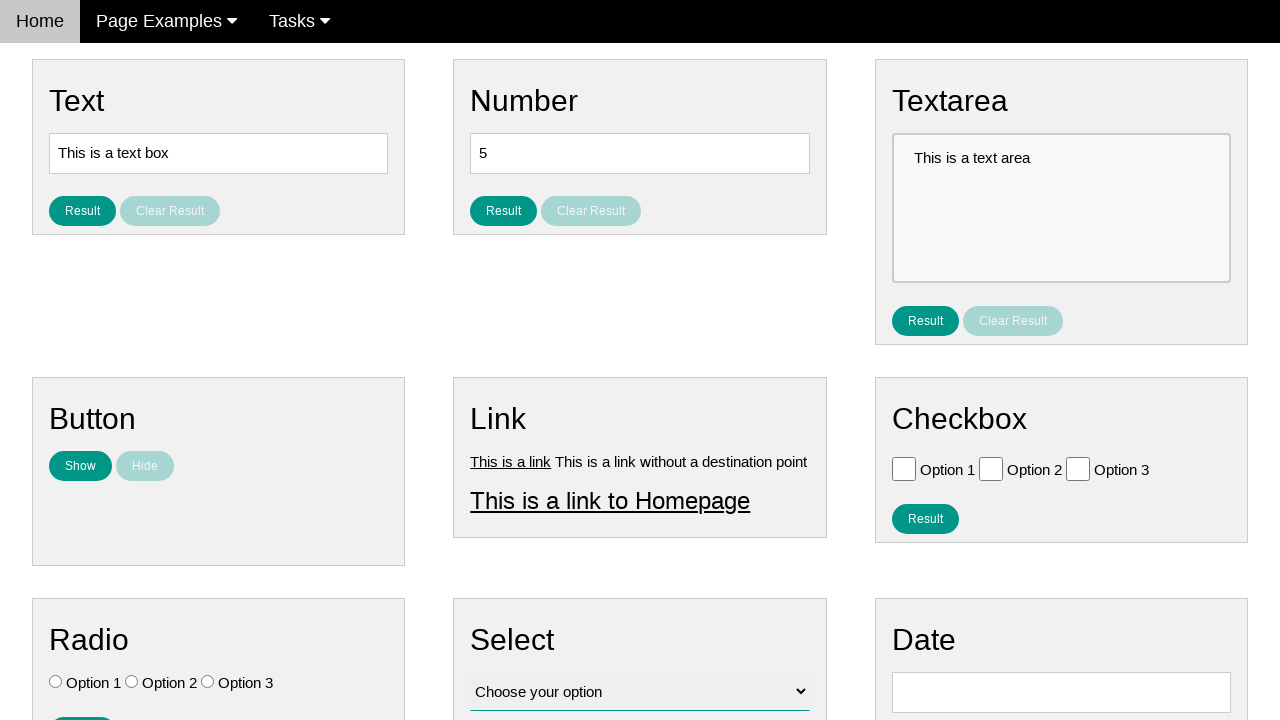

Clicked radio button 1 at (56, 682) on .w3-check[type='radio'] >> nth=0
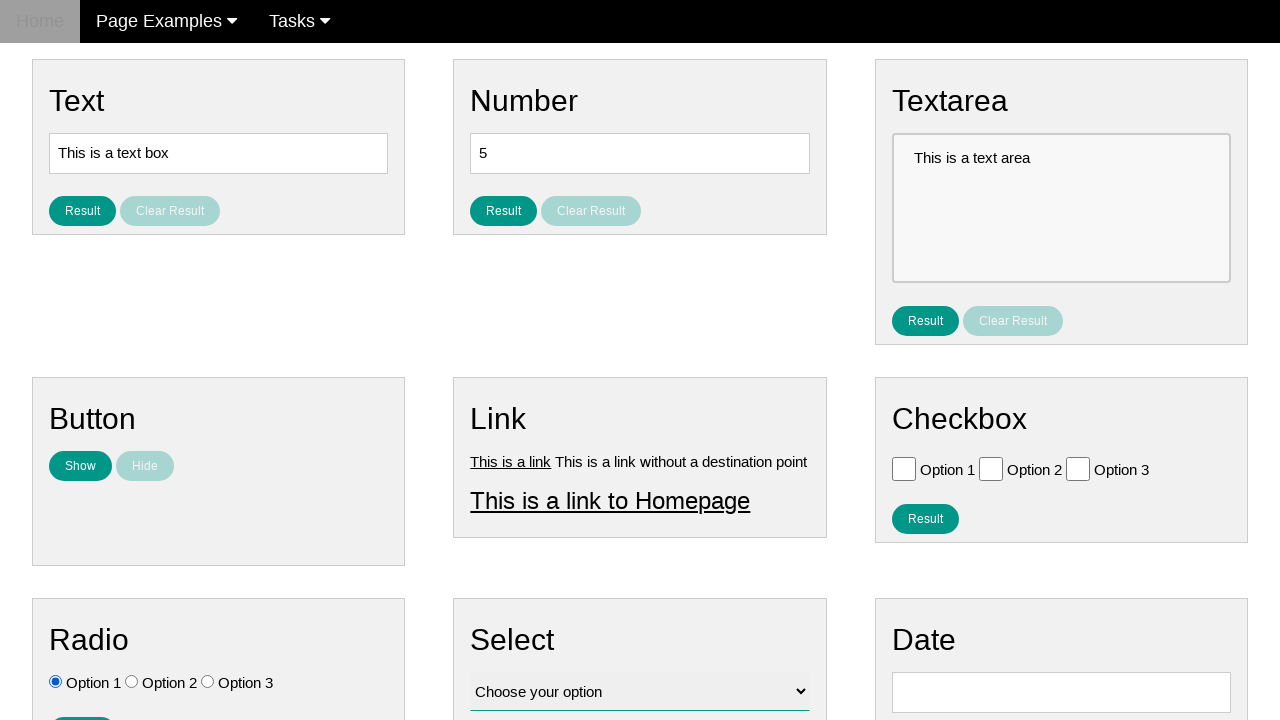

Verified radio button 1 is checked
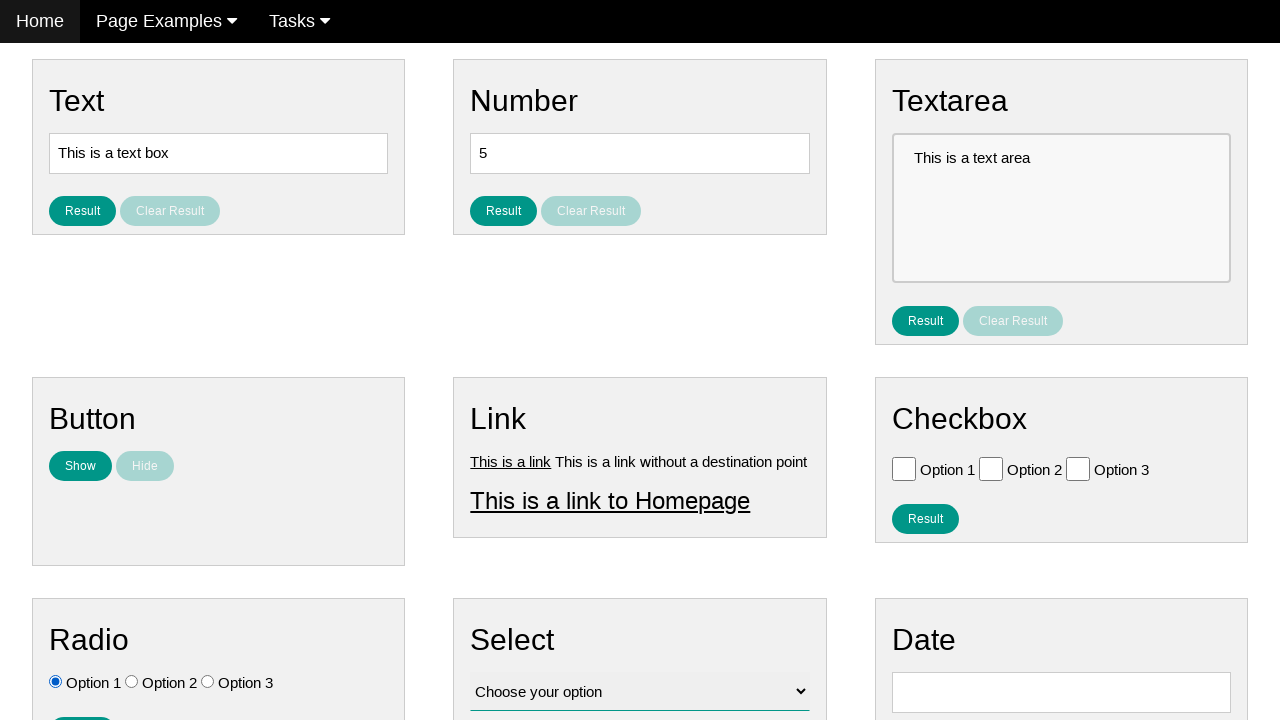

Clicked radio button 2 at (132, 682) on .w3-check[type='radio'] >> nth=1
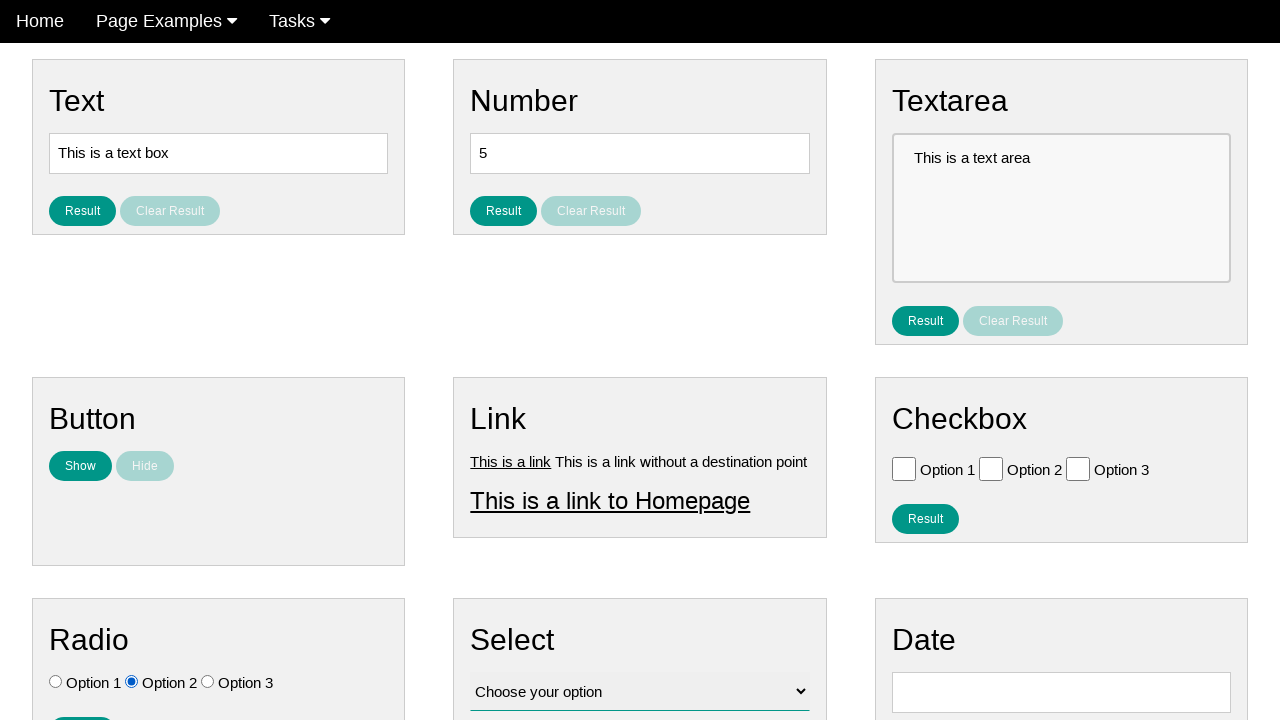

Verified radio button 2 is checked
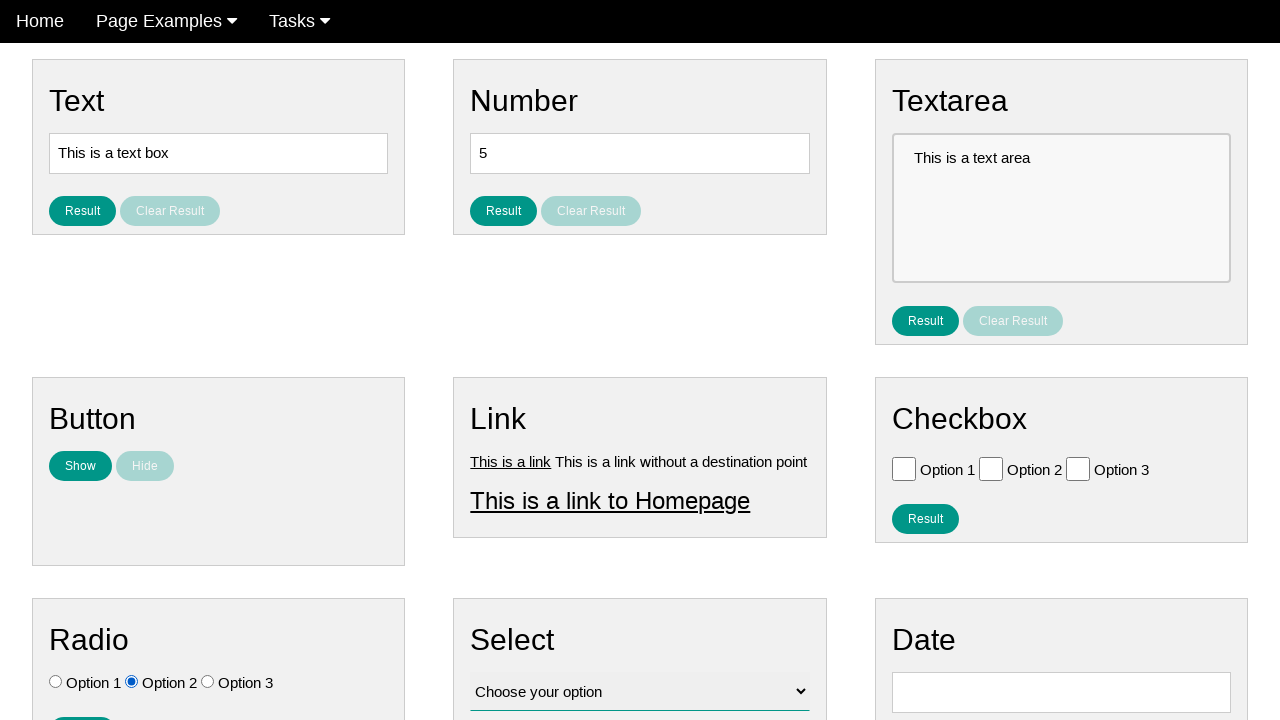

Clicked radio button 3 at (208, 682) on .w3-check[type='radio'] >> nth=2
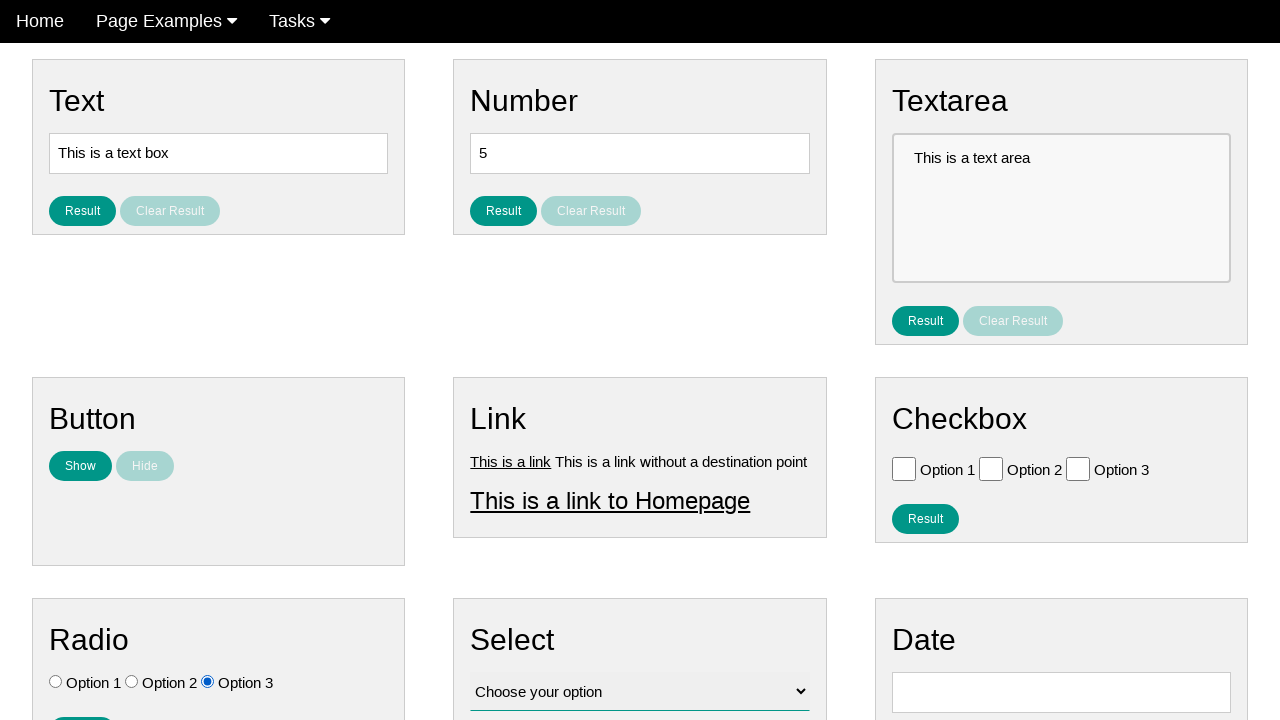

Verified radio button 3 is checked
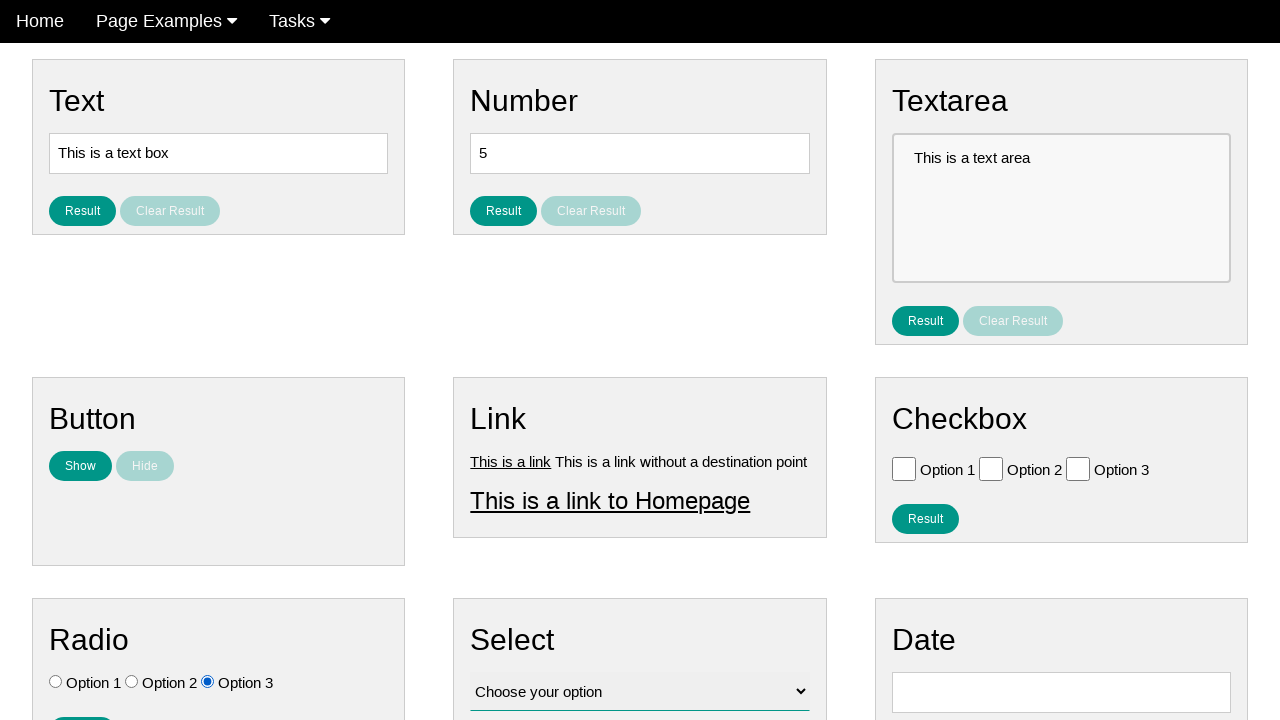

Located Option 2 radio button by ID
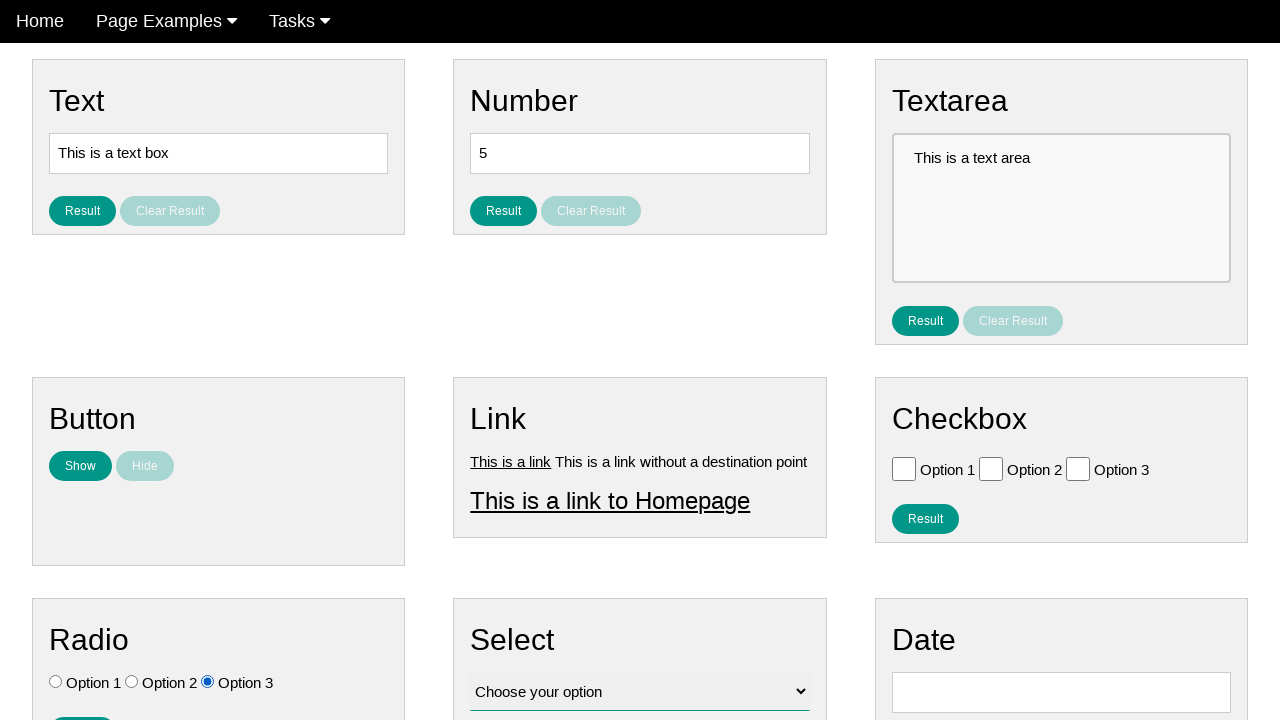

Verified Option 2 is not initially checked
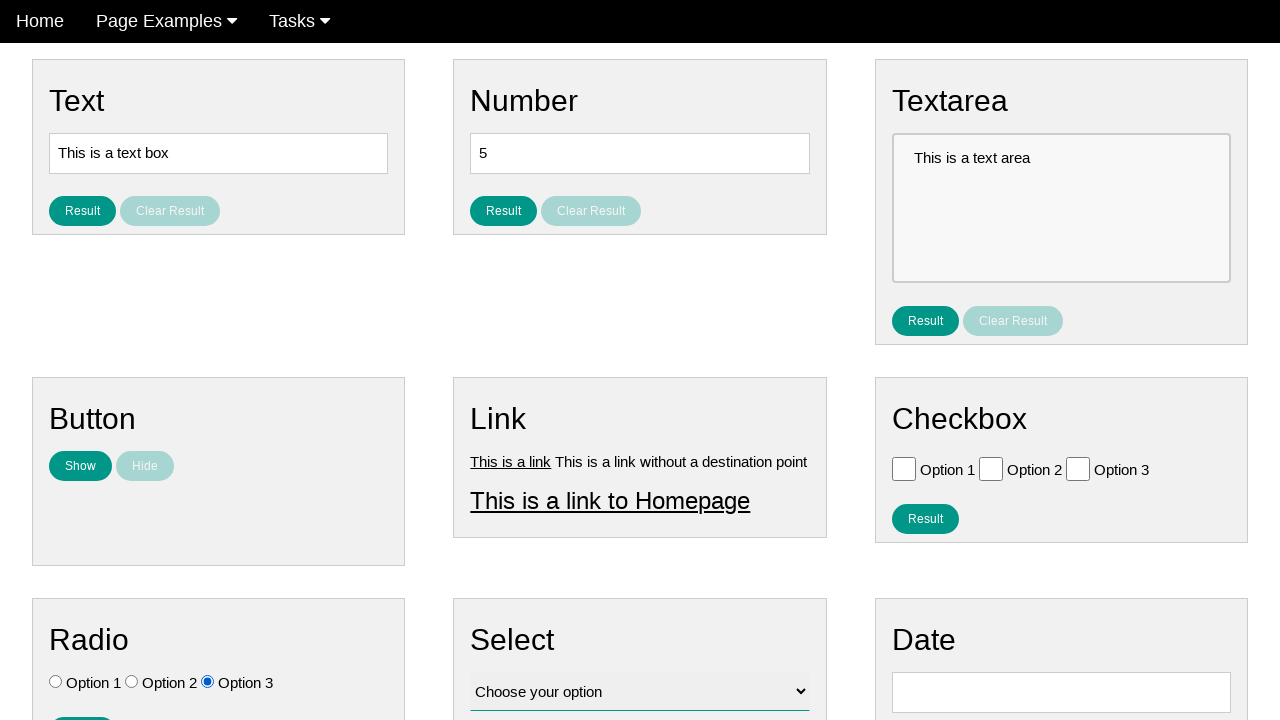

Clicked Option 2 radio button at (132, 682) on input#vfb-7-2
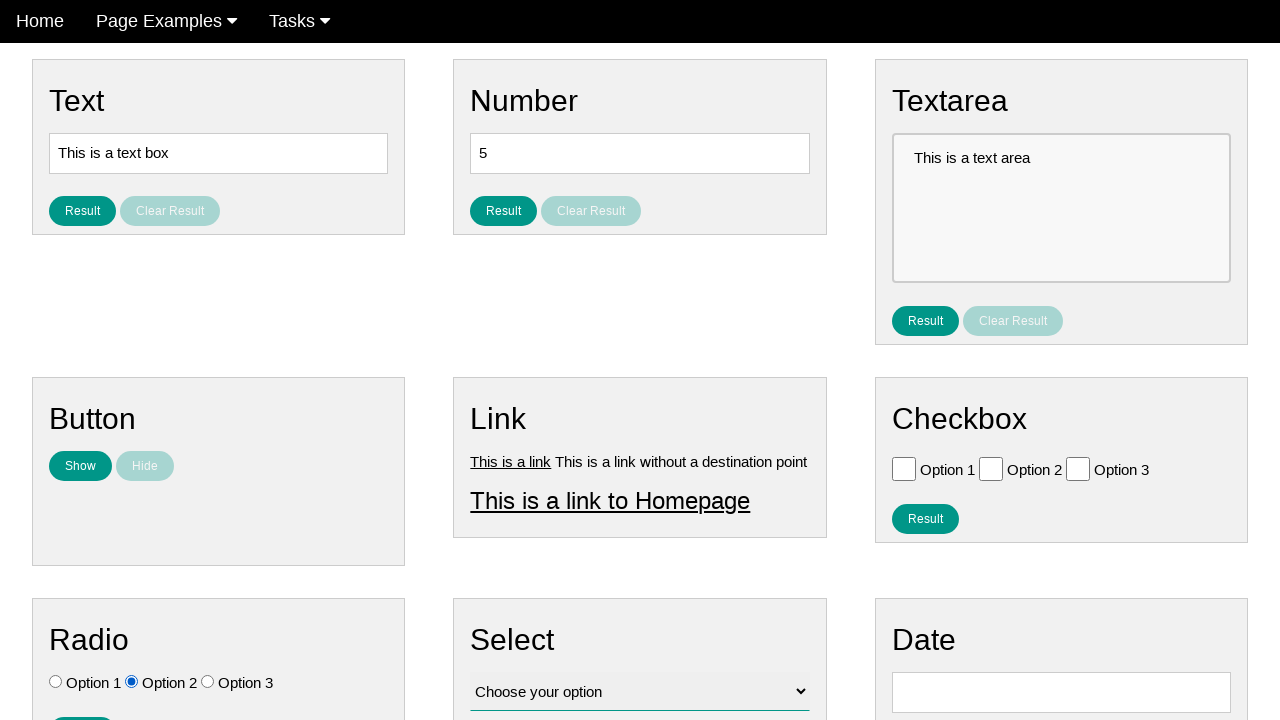

Verified Option 2 is now checked
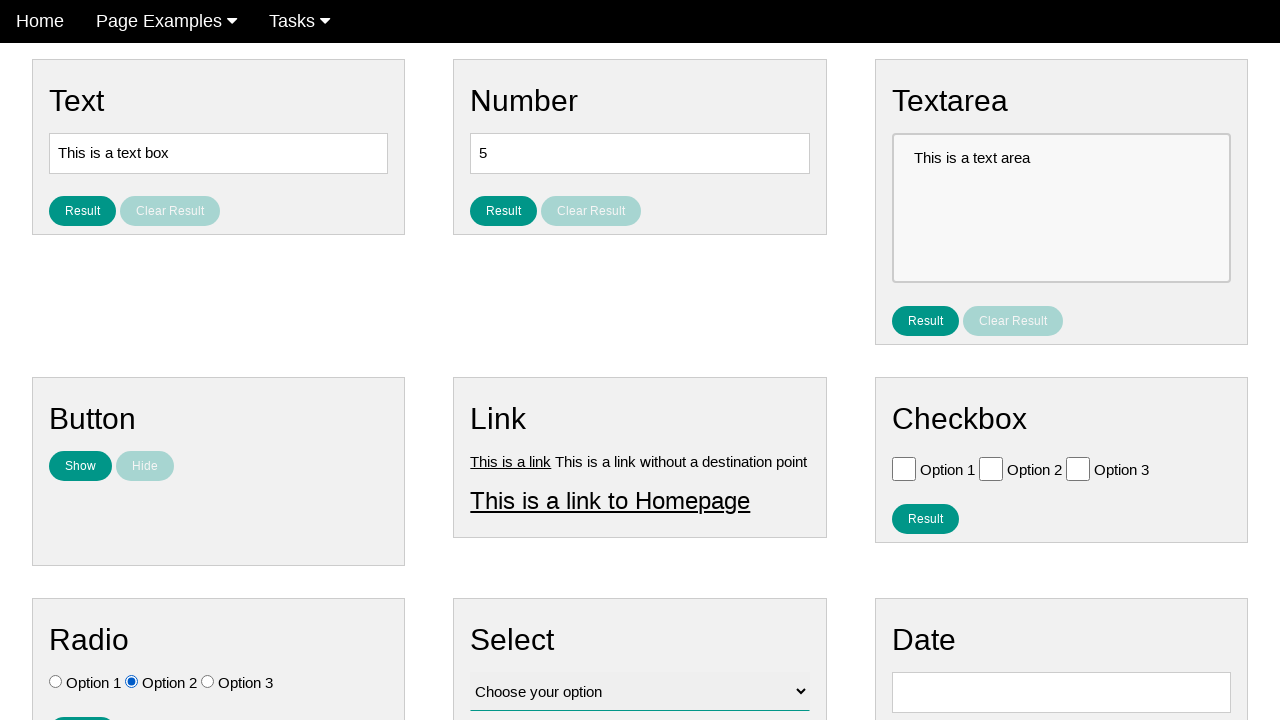

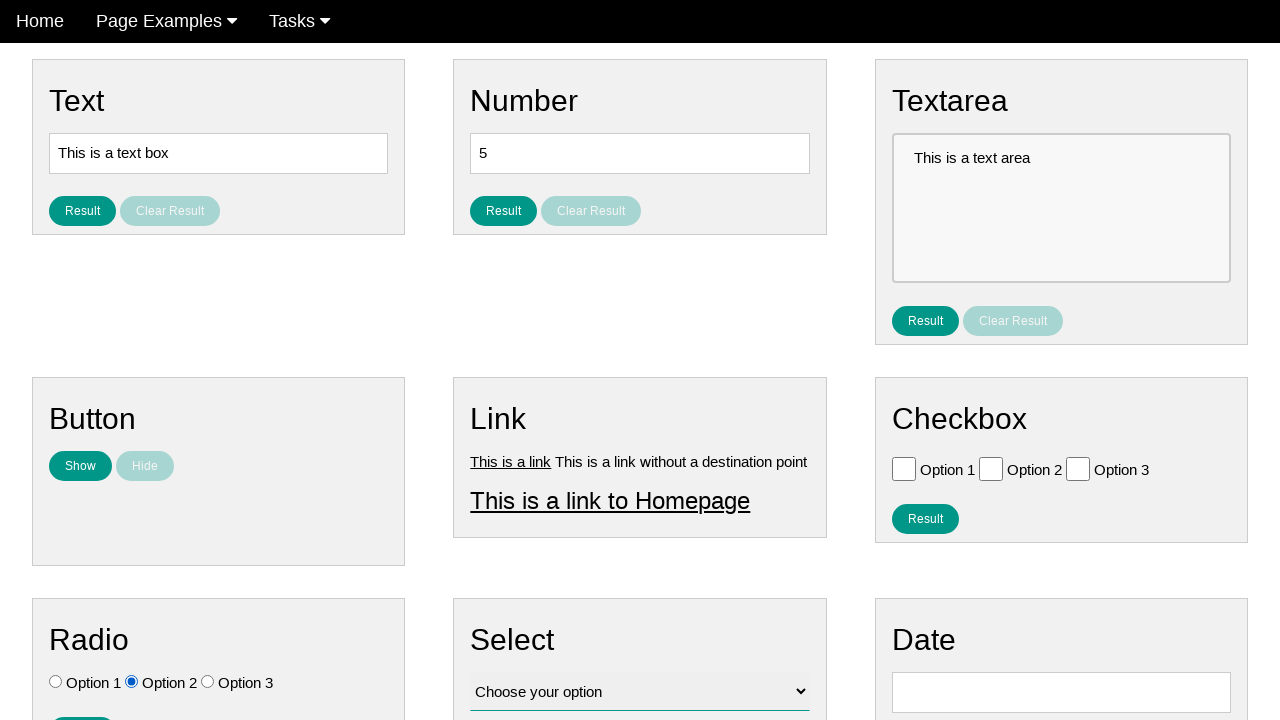